Navigates to a retail website, finds all anchor elements on the page, and clicks on the "My Account" link

Starting URL: http://tek-school.com/retail/

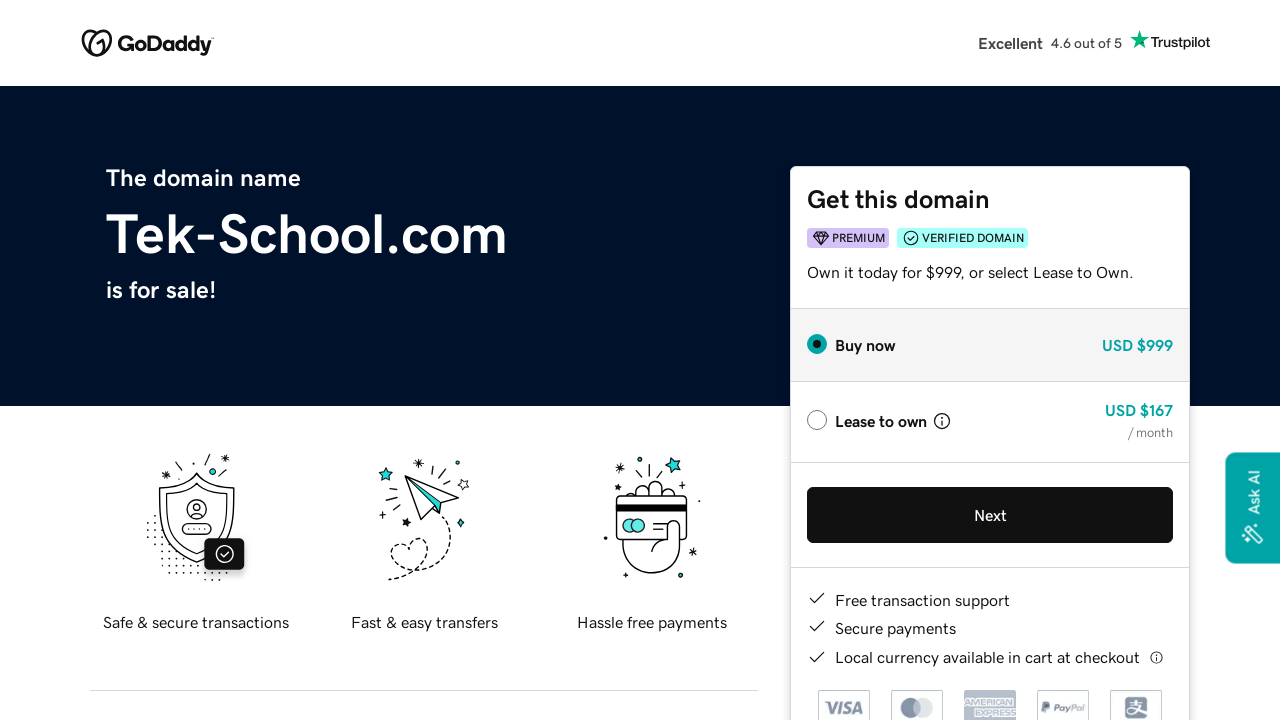

Navigated to retail website
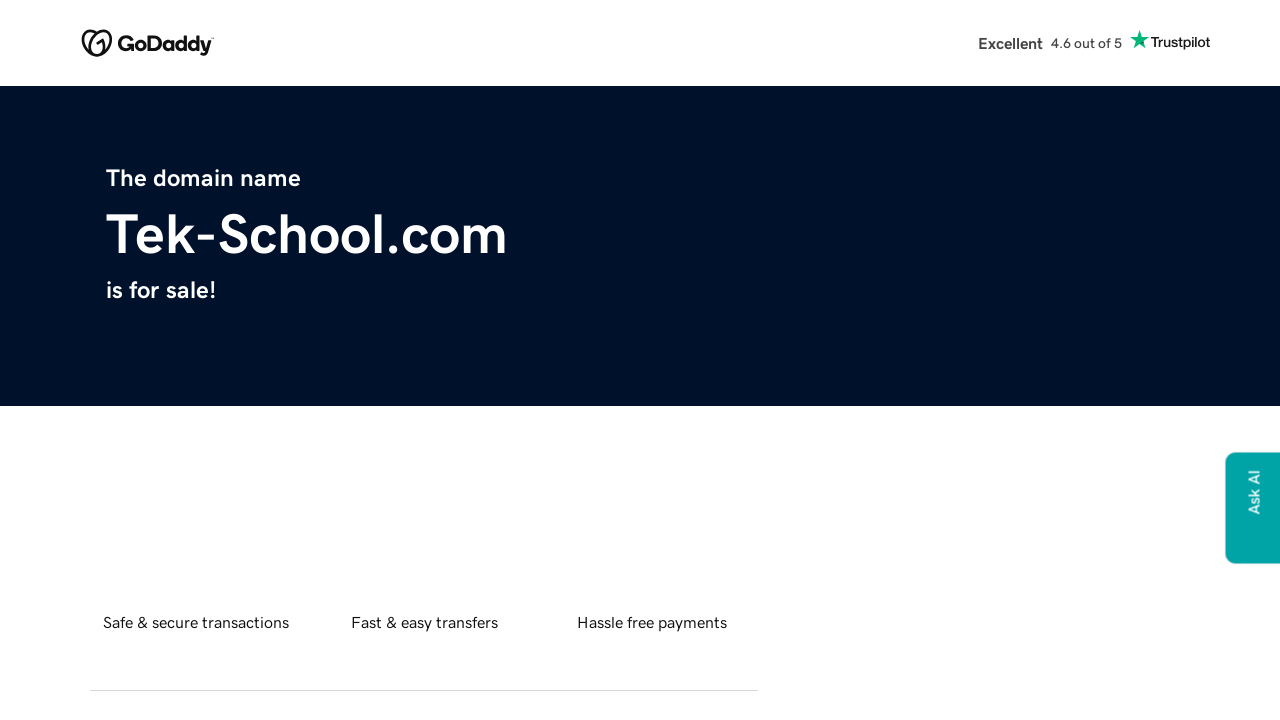

Found all anchor elements on the page
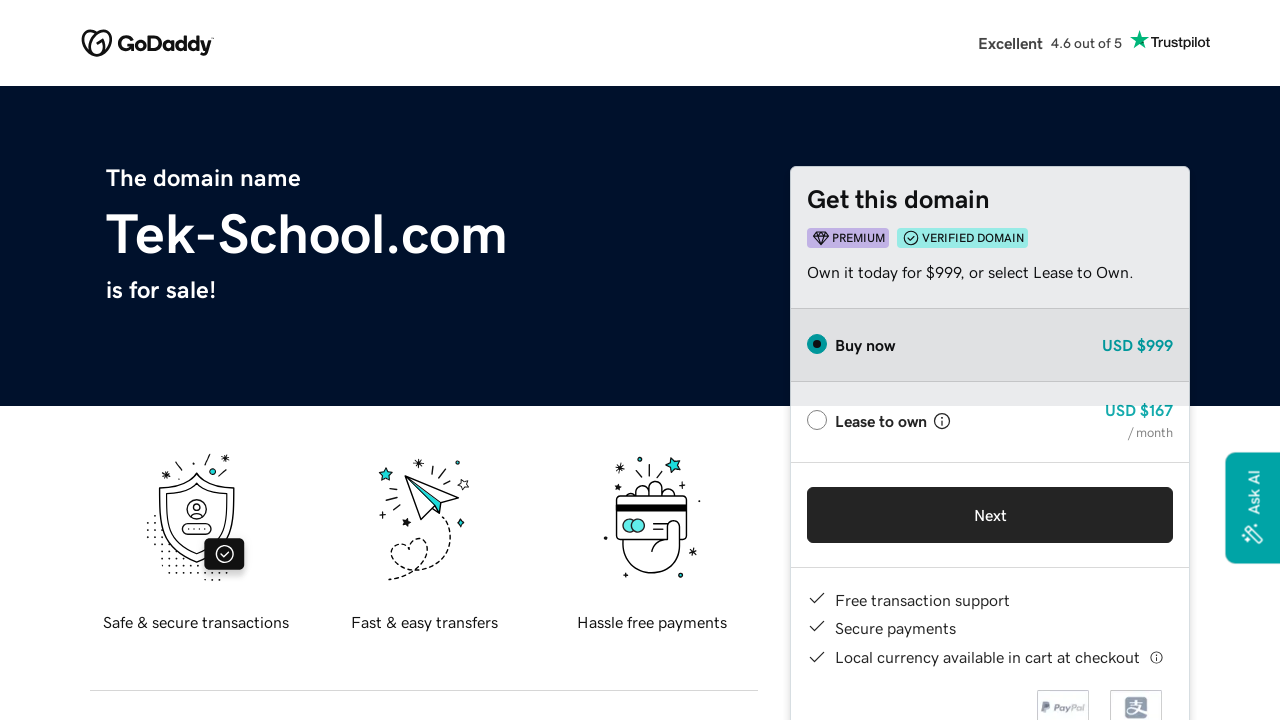

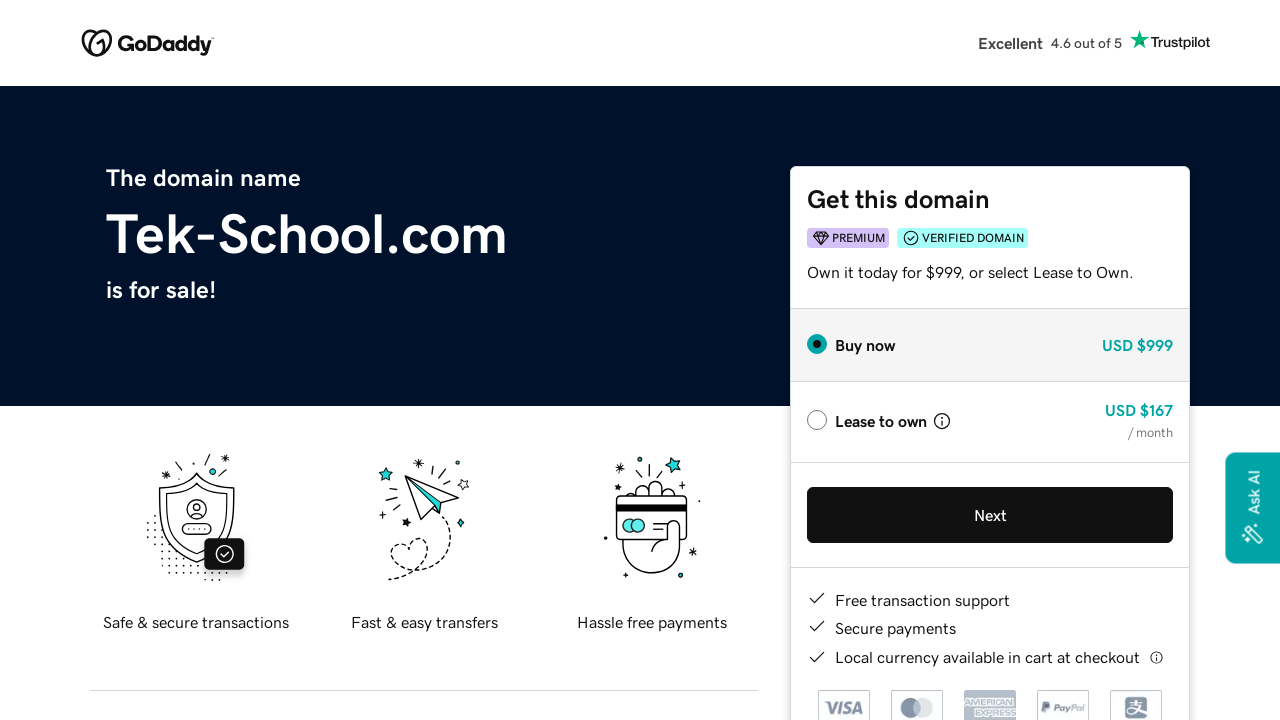